Solves a math problem by reading a value from the page, calculating the result using a logarithmic formula, and submitting the answer along with checkbox and radio button selections

Starting URL: https://suninjuly.github.io/math.html

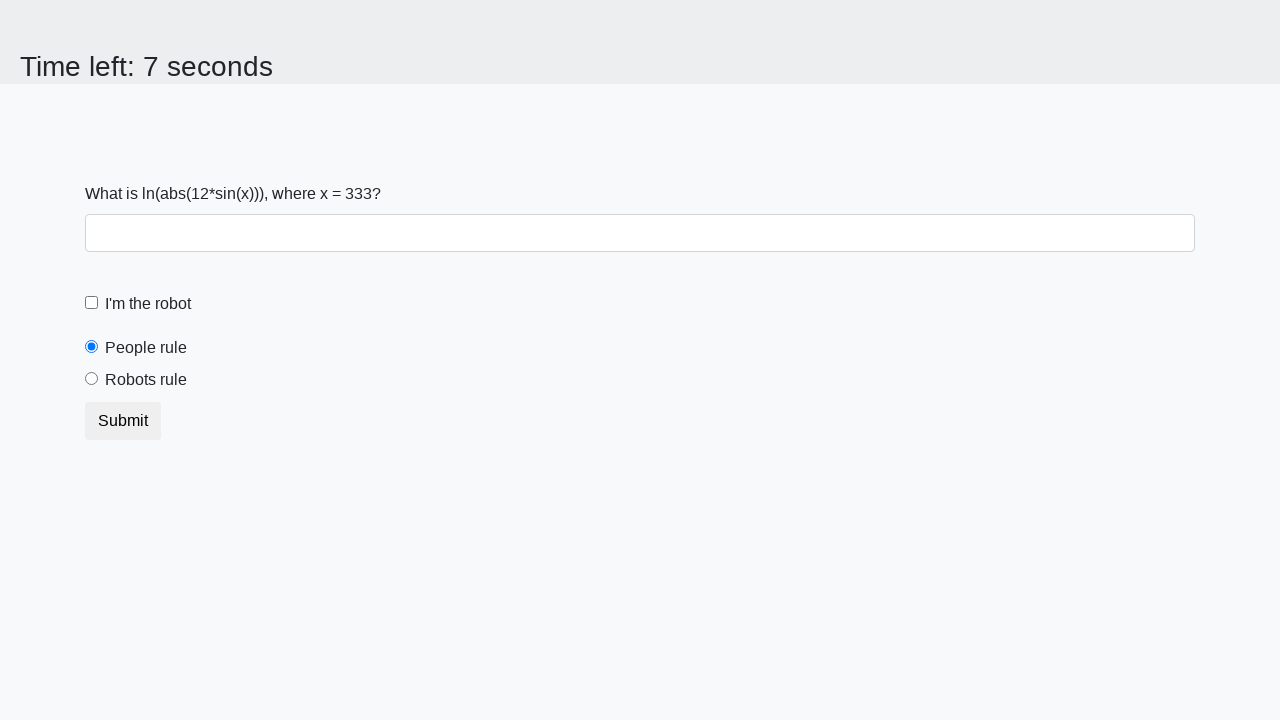

Located the input value element
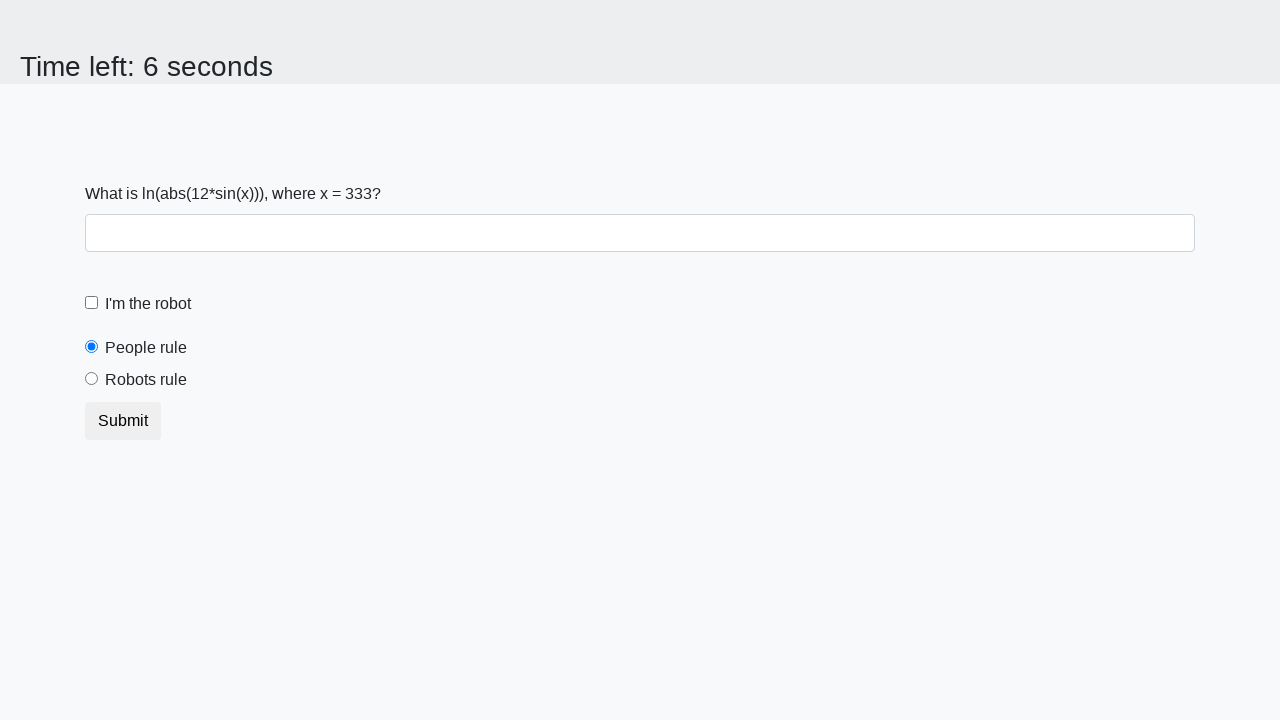

Extracted x value from page
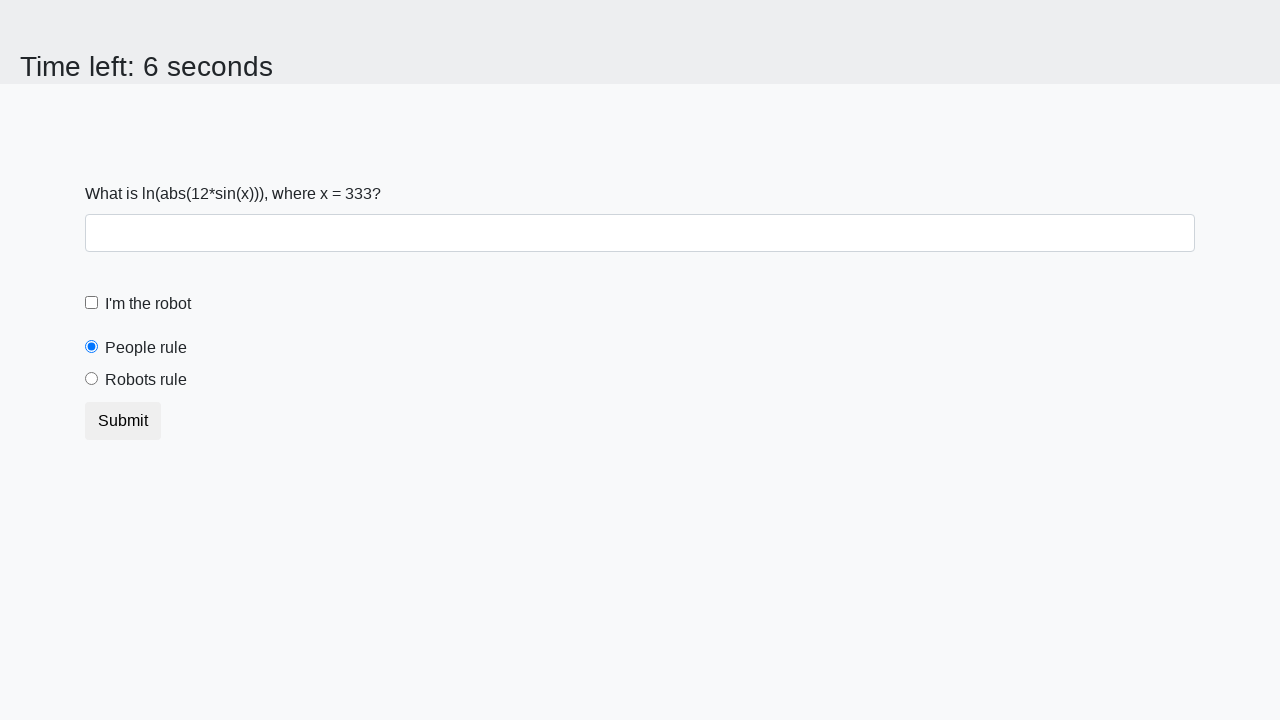

Calculated result using logarithmic formula: y = -2.2456945554560175
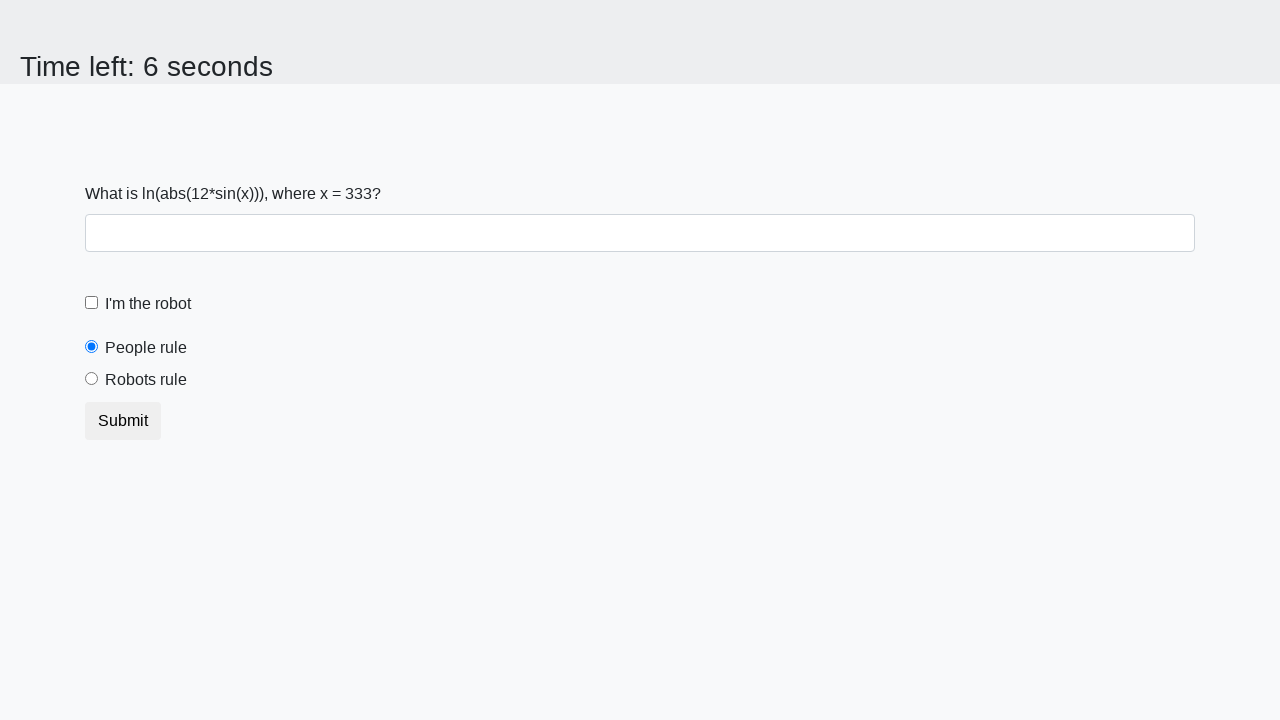

Filled answer field with calculated value: -2.2456945554560175 on #answer
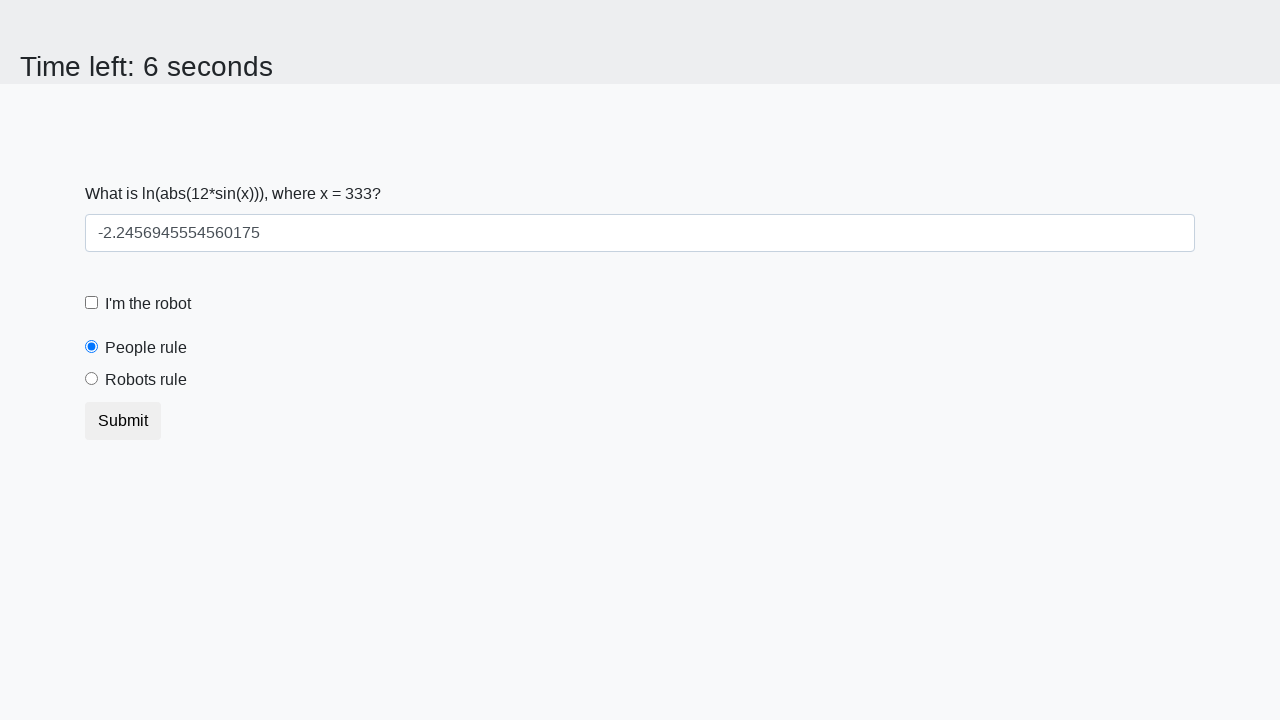

Clicked the robot checkbox at (92, 303) on #robotCheckbox
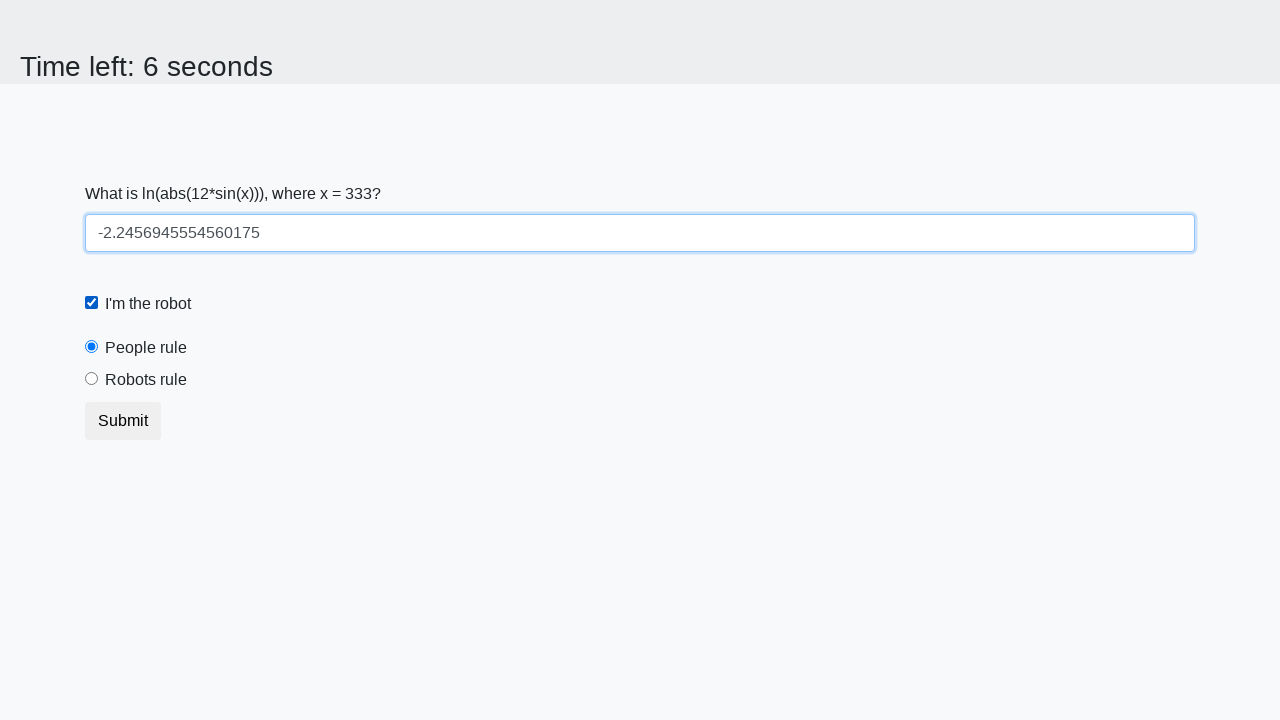

Selected the robots rule radio button at (92, 379) on #robotsRule
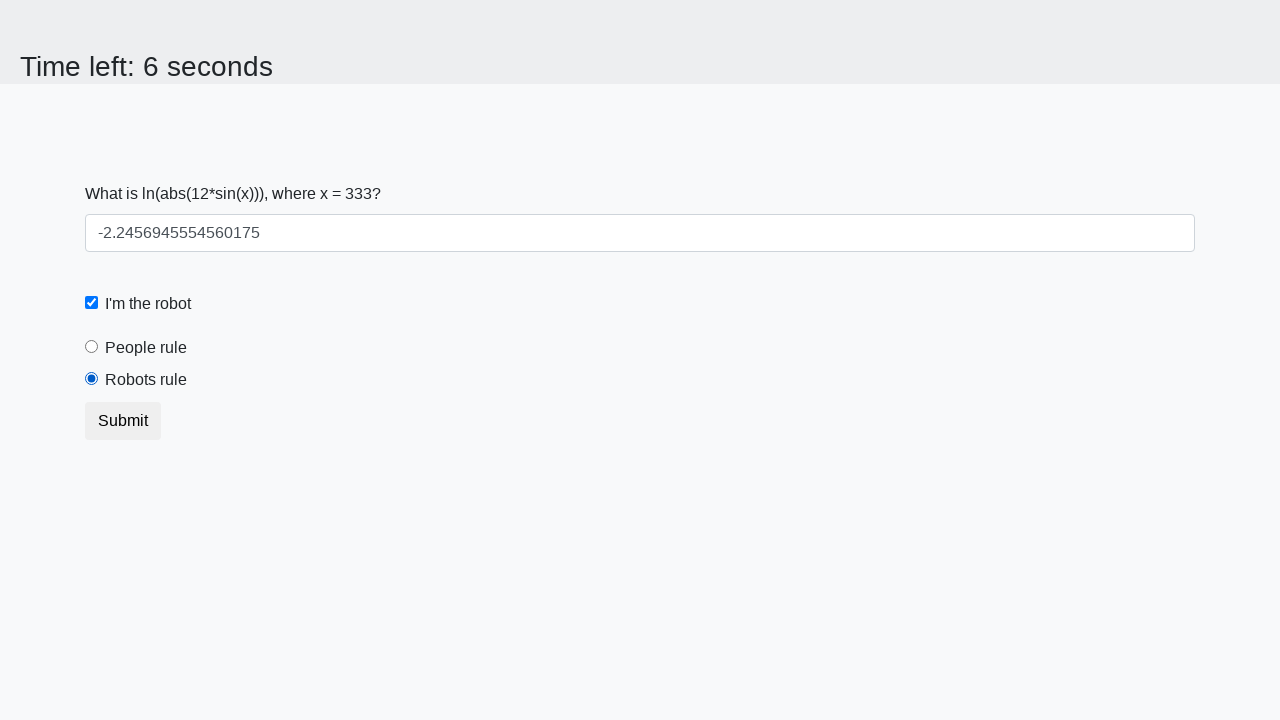

Clicked submit button at (123, 421) on button.btn
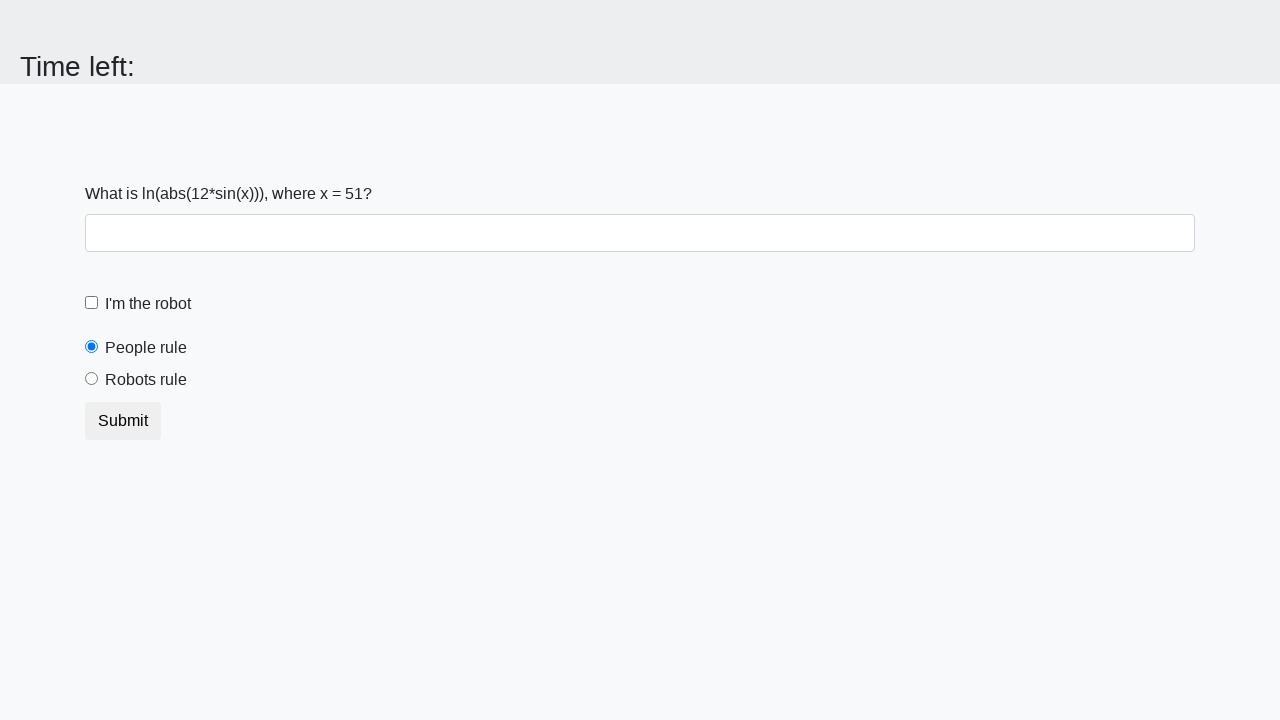

Waited 1000ms for result to load
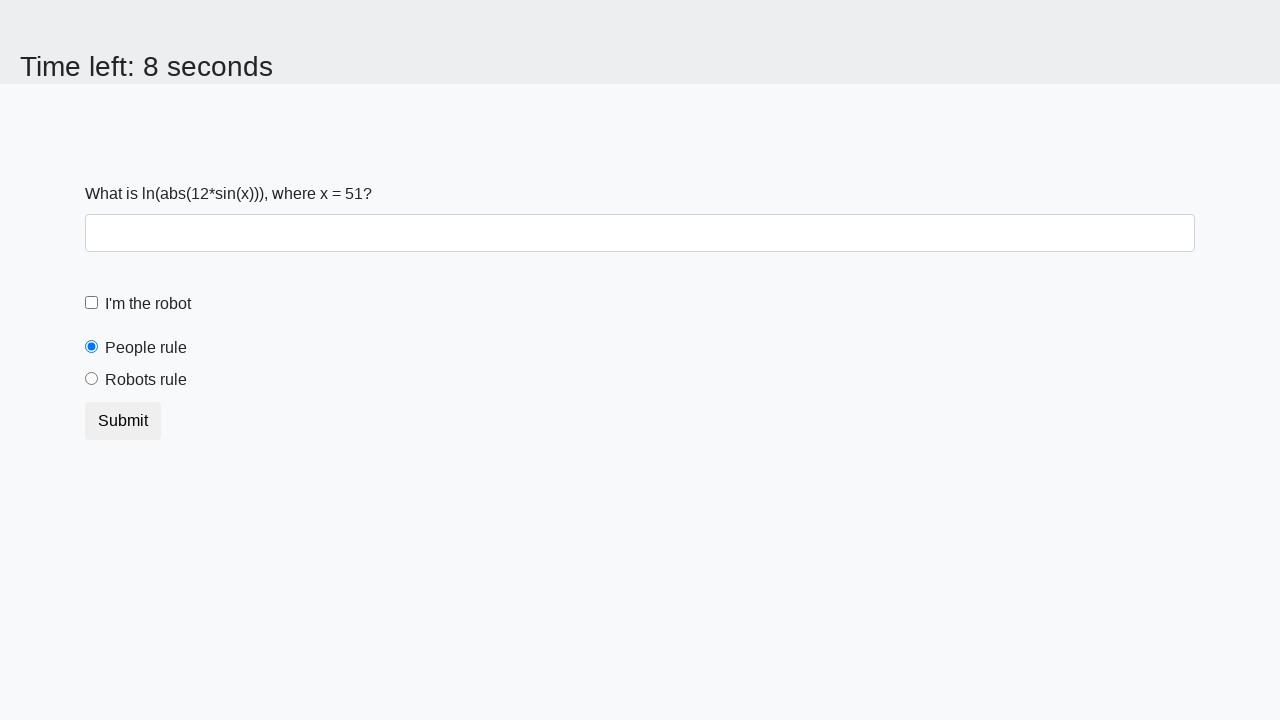

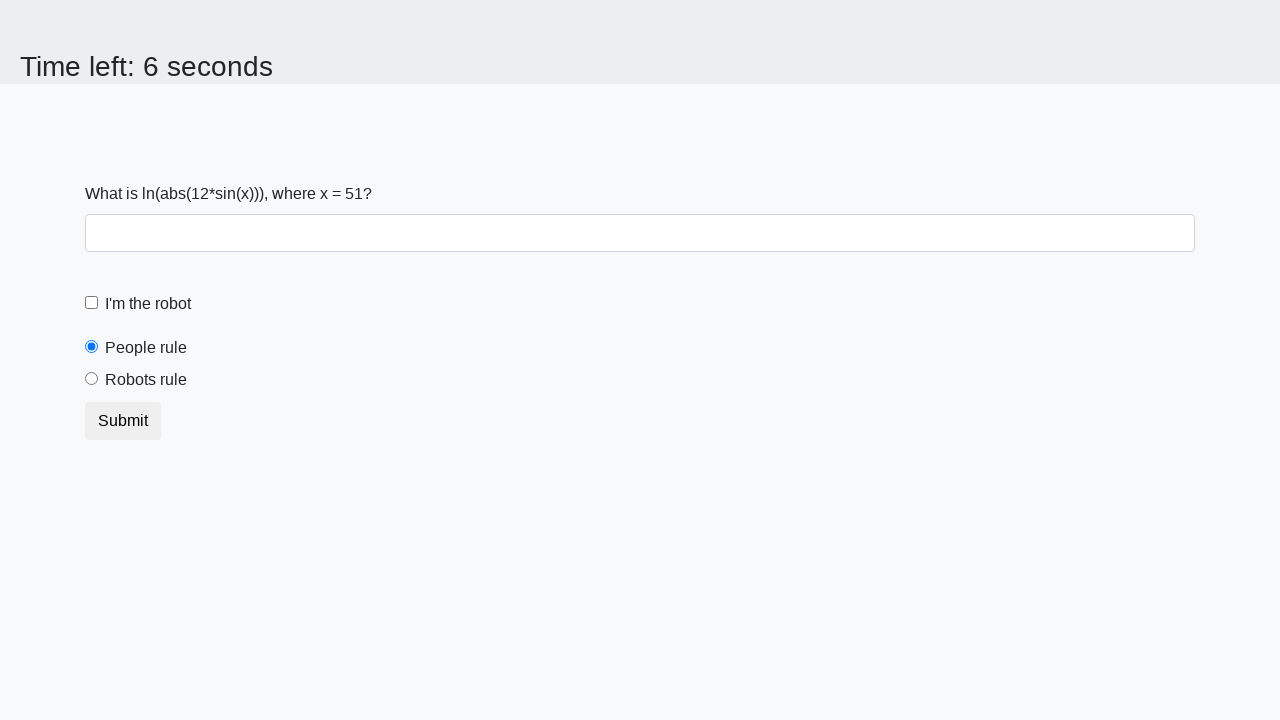